Tests form submission by filling out all form fields with personal information and verifying that the zip-code field is highlighted red (indicating an error) while all other filled fields are highlighted green (indicating success).

Starting URL: https://bonigarcia.dev/selenium-webdriver-java/data-types.html

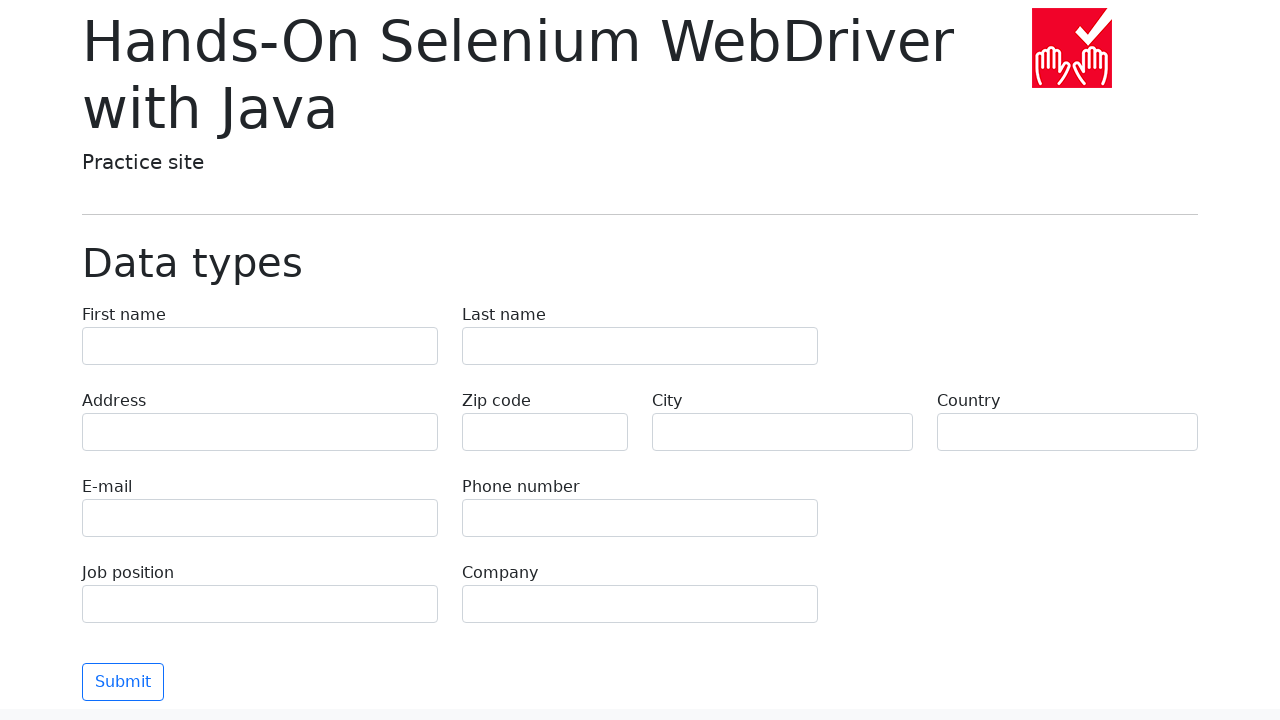

Filled first name field with 'Иван' on input[name='first-name']
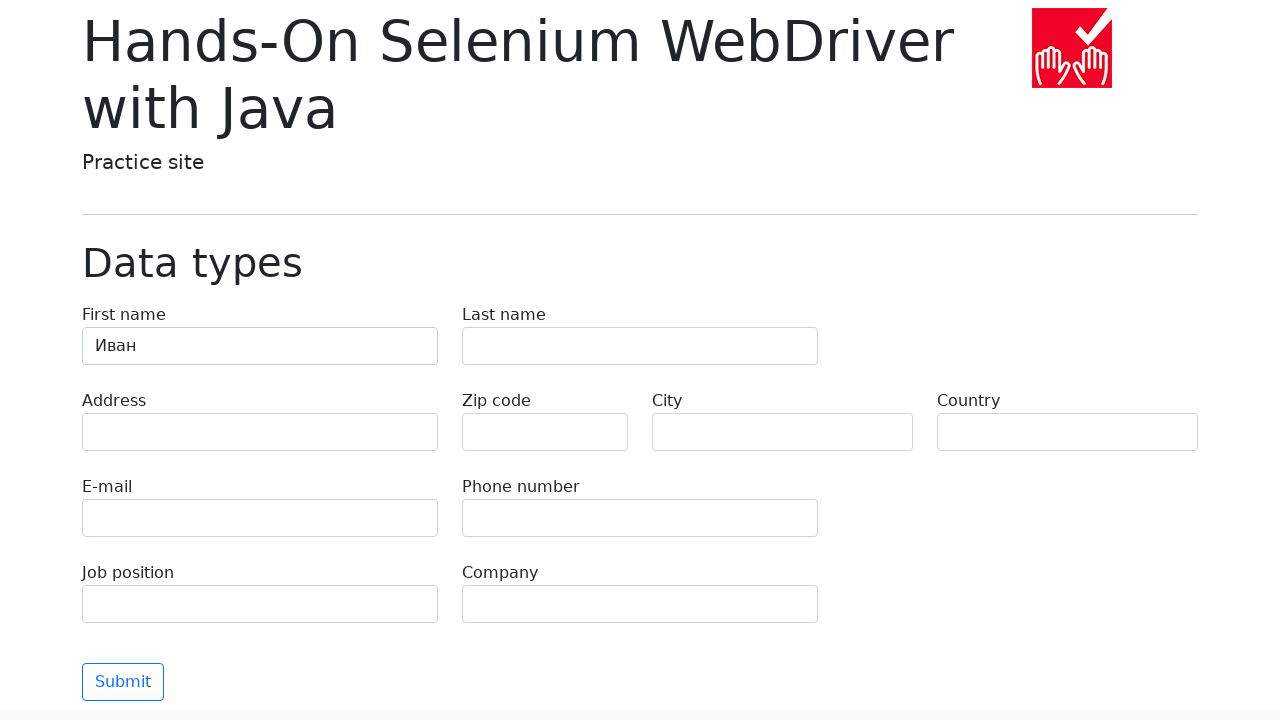

Filled last name field with 'Петров' on input[name='last-name']
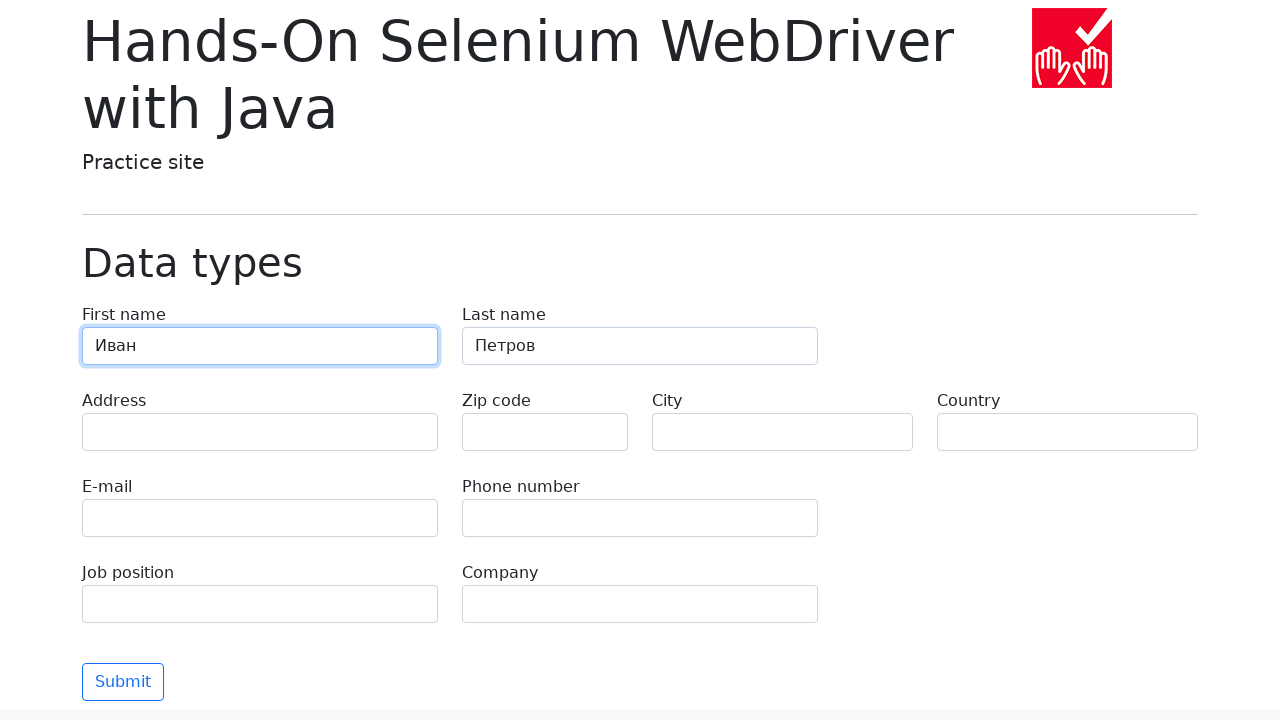

Filled address field with 'Ленина, 55-3' on input[name='address']
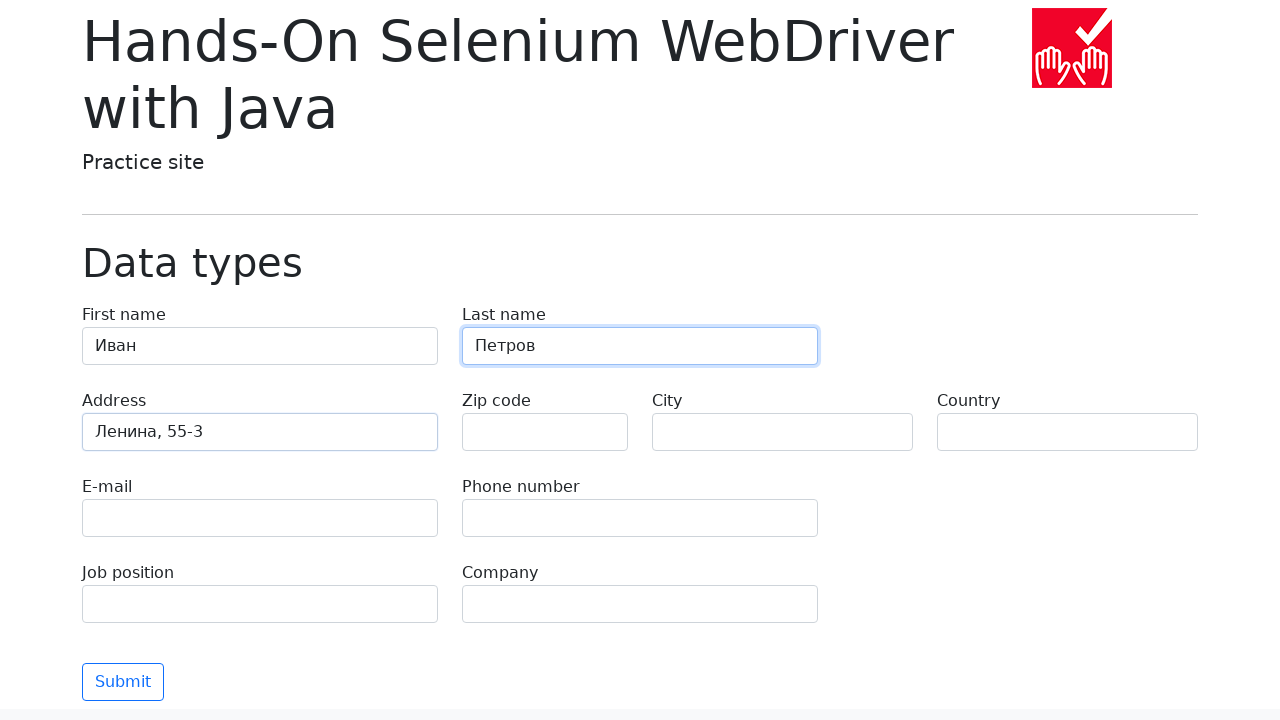

Filled email field with 'test@skypro.com' on input[name='e-mail']
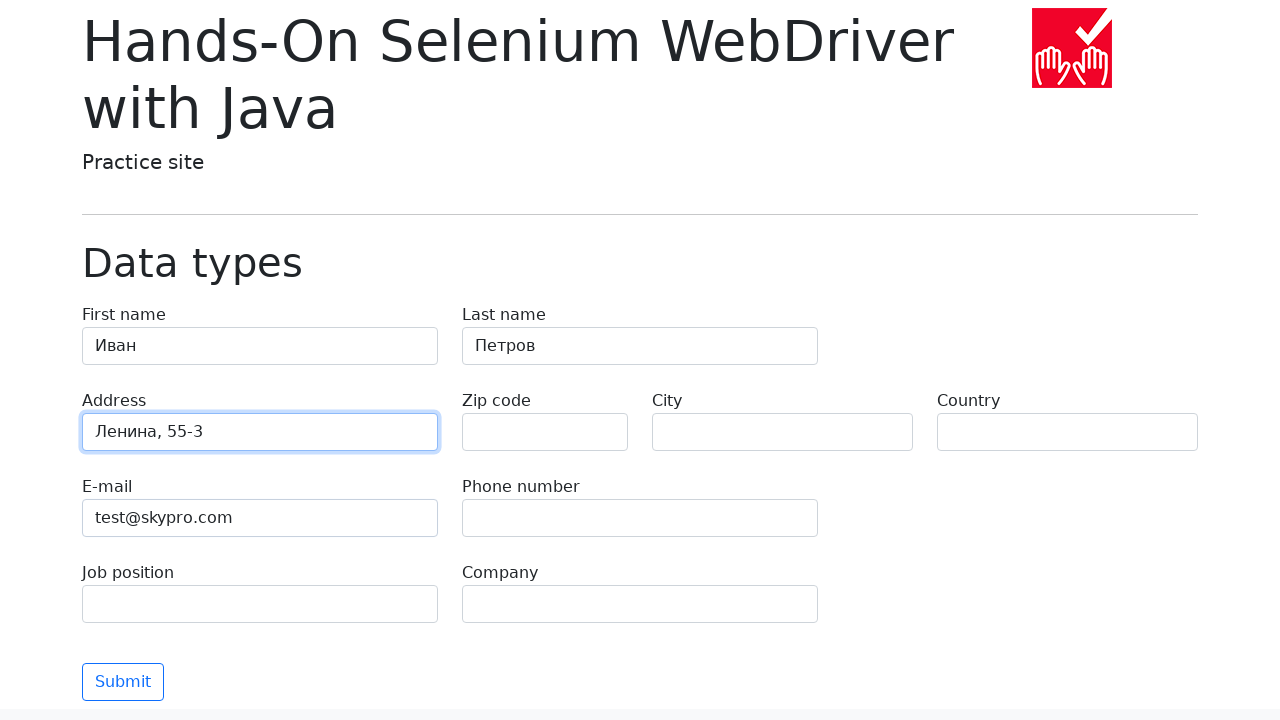

Filled phone field with '+7985899998787' on input[name='phone']
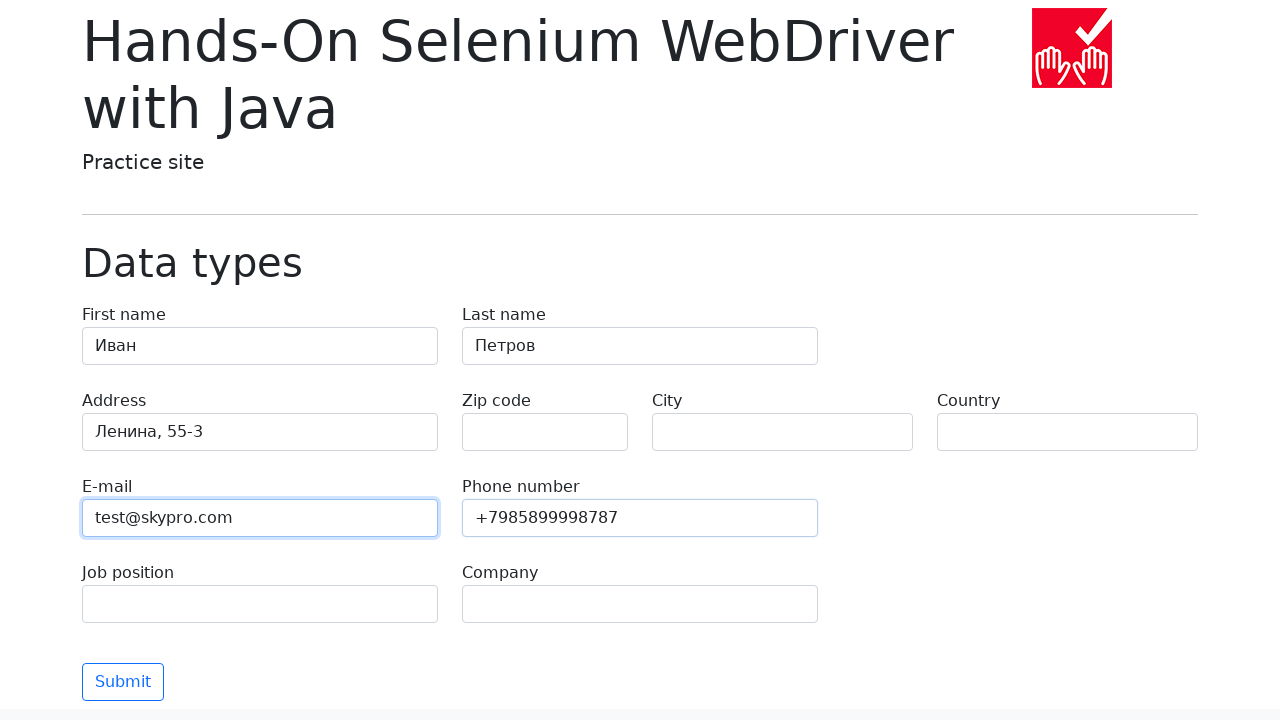

Filled city field with 'Москва' on input[name='city']
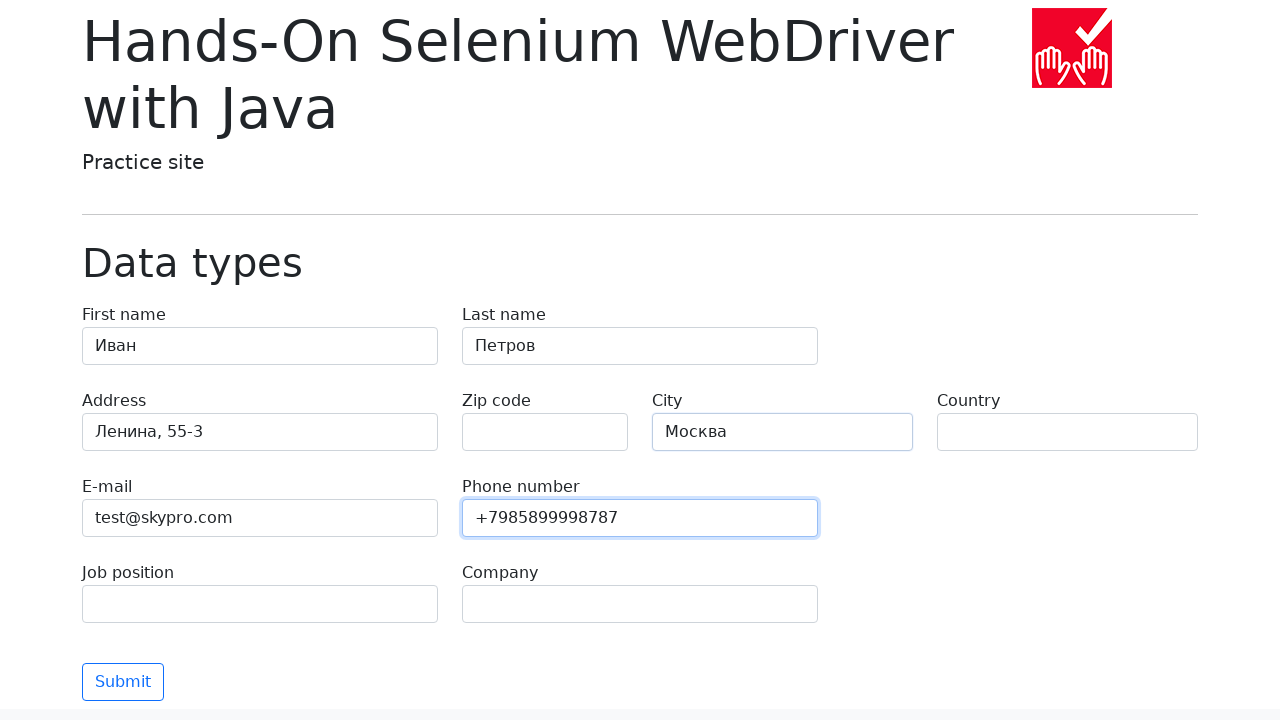

Filled country field with 'Россия' on input[name='country']
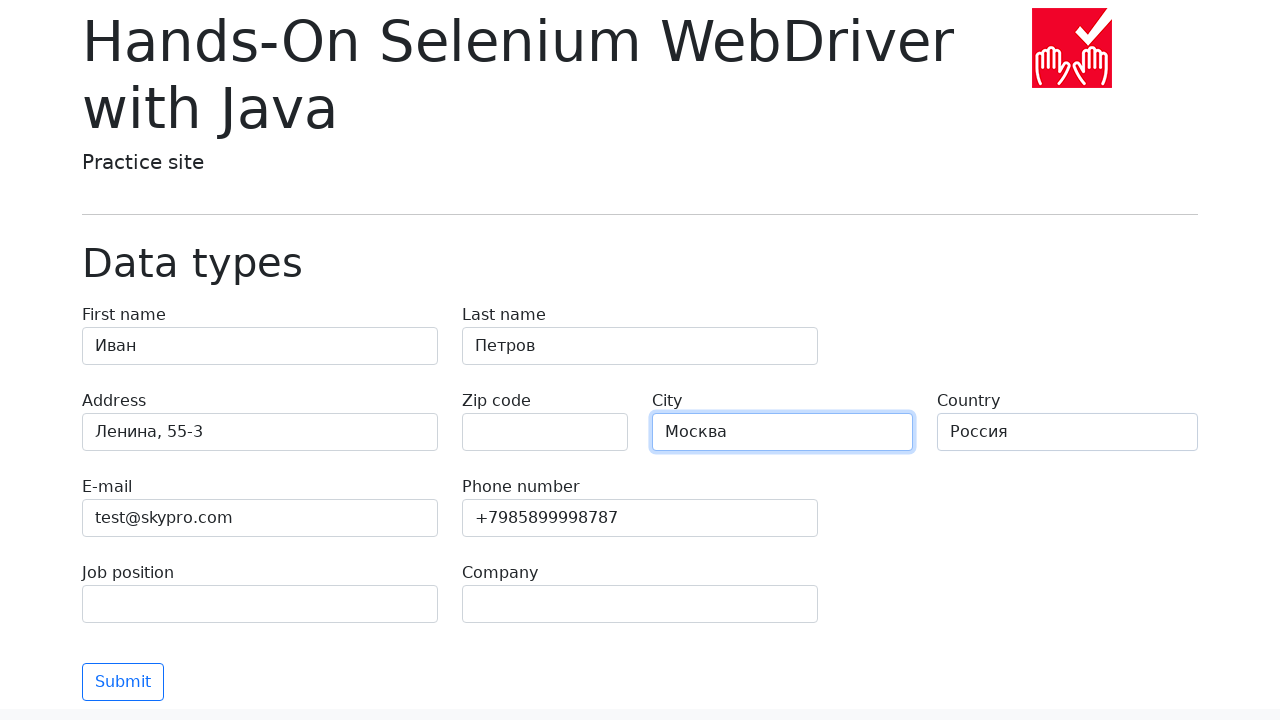

Filled job position field with 'QA' on input[name='job-position']
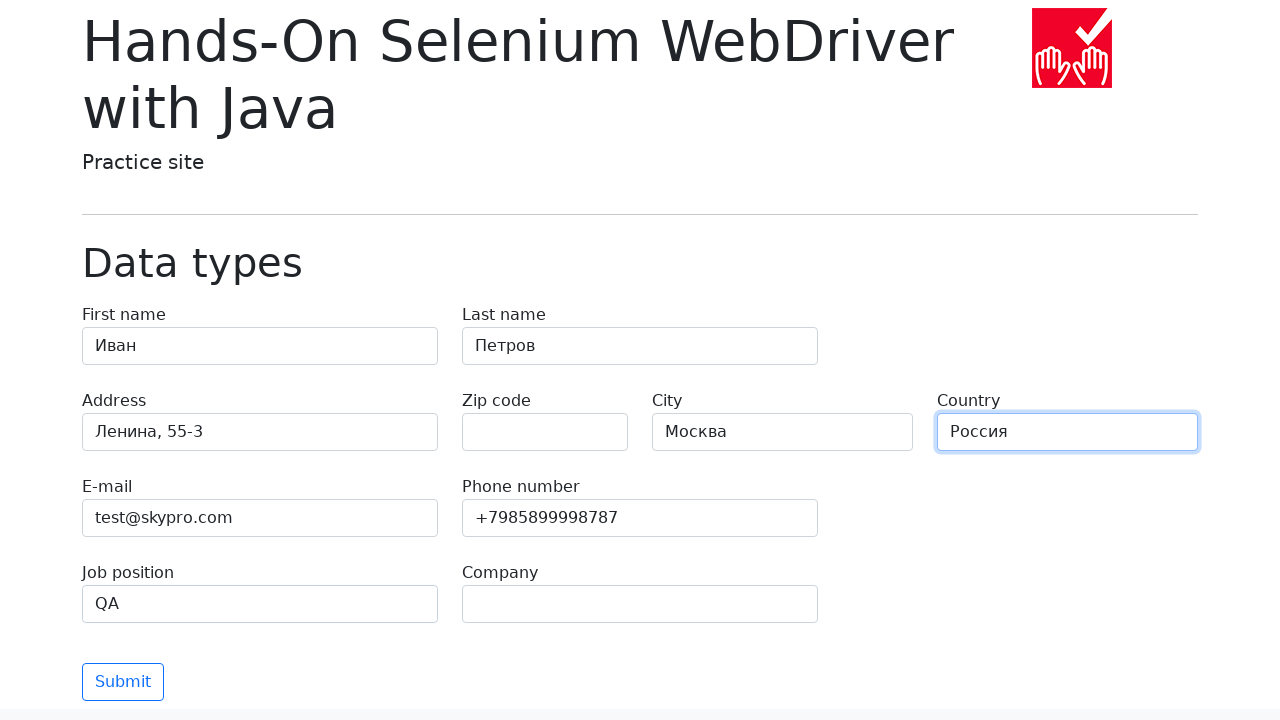

Filled company field with 'SkyPro' on input[name='company']
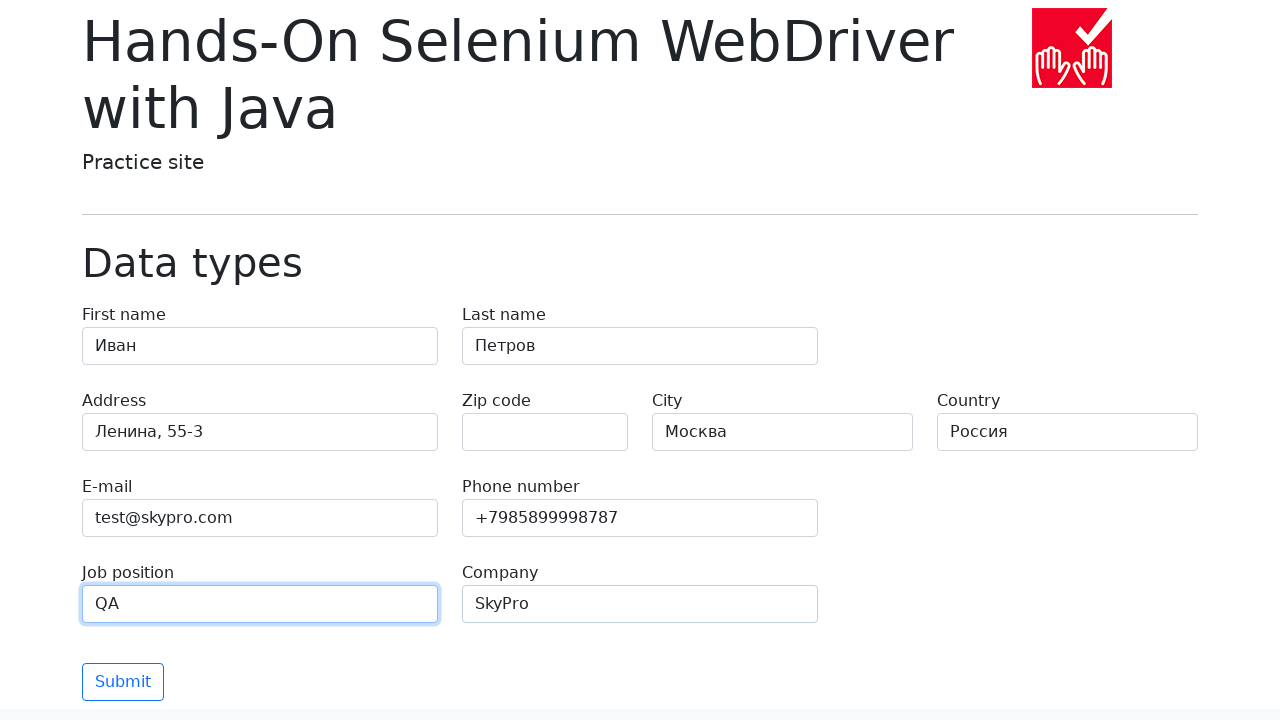

Clicked submit button to submit the form at (123, 682) on button[type='submit']
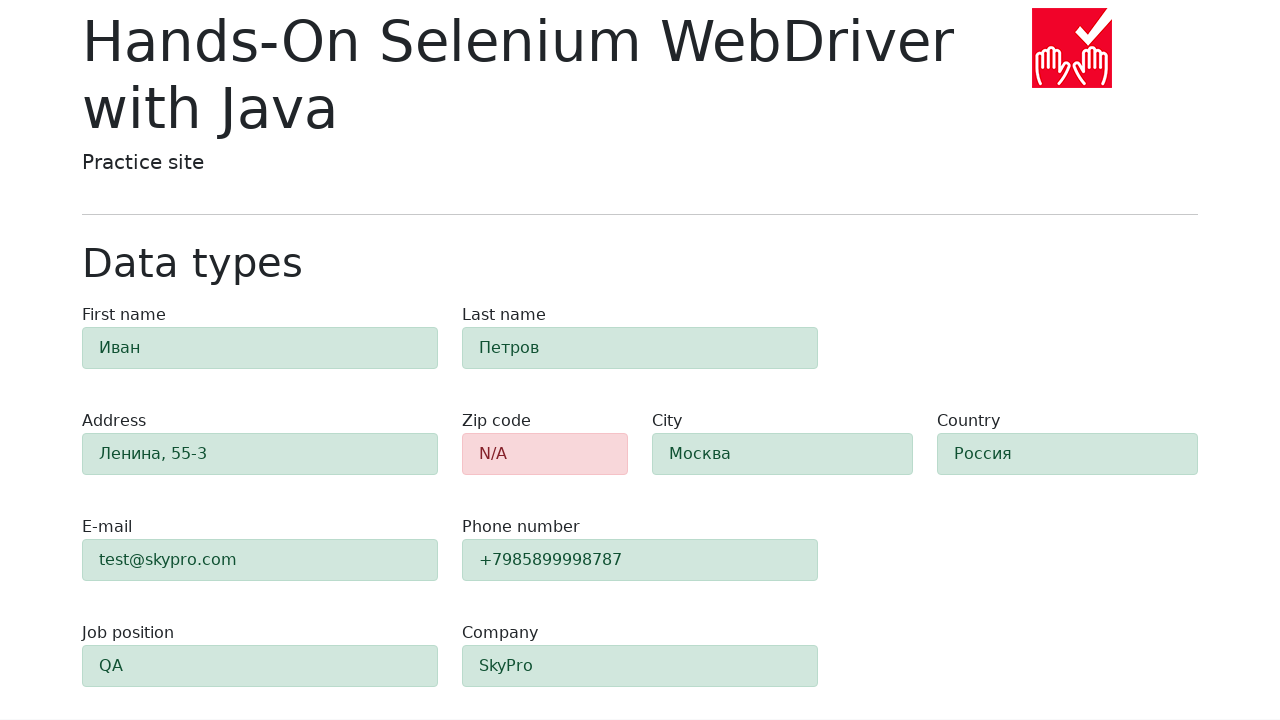

Form validation completed and zip-code field is visible
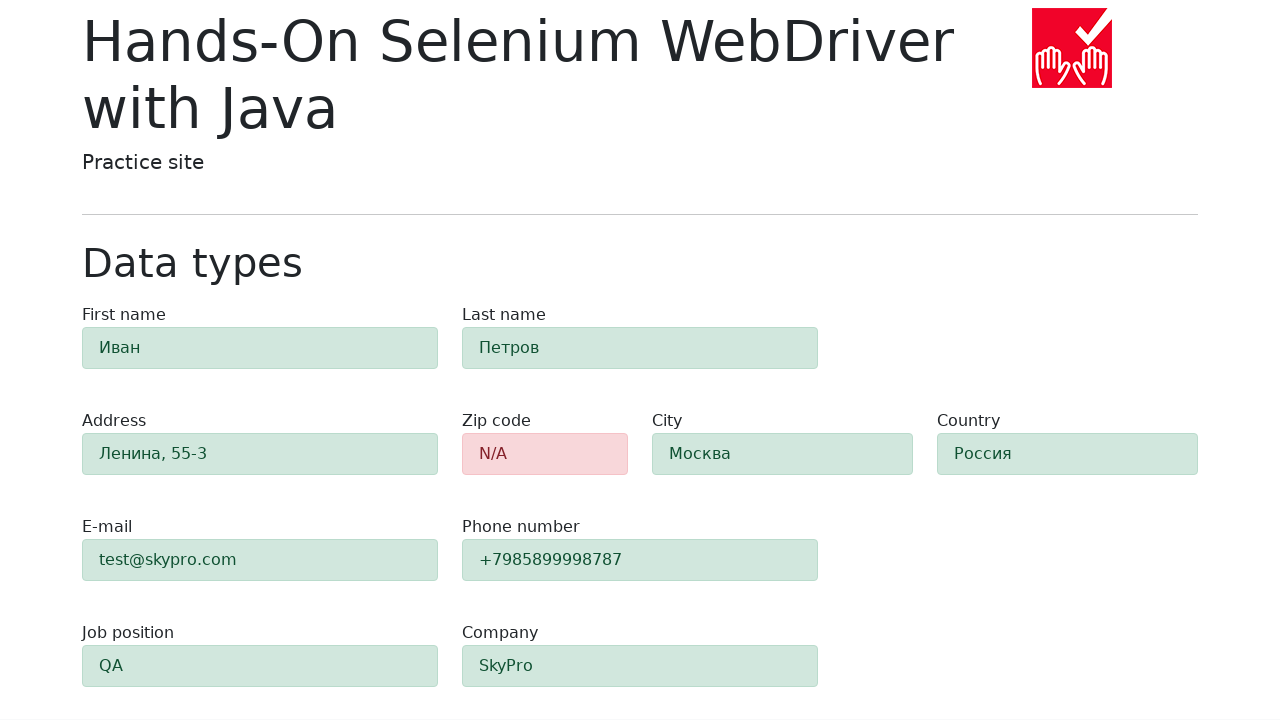

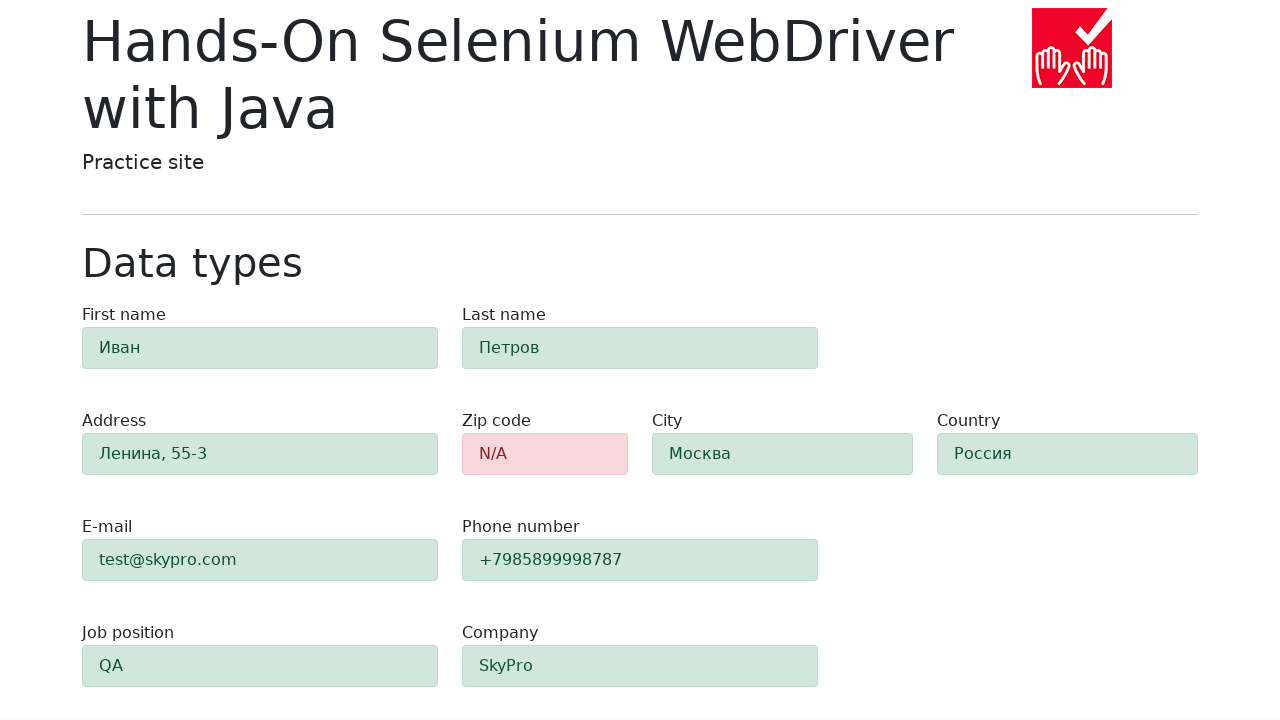